Tests JavaScript confirm alert by clicking the confirm button, dismissing it, and verifying the result text

Starting URL: https://testotomasyonu.com/javascriptAlert

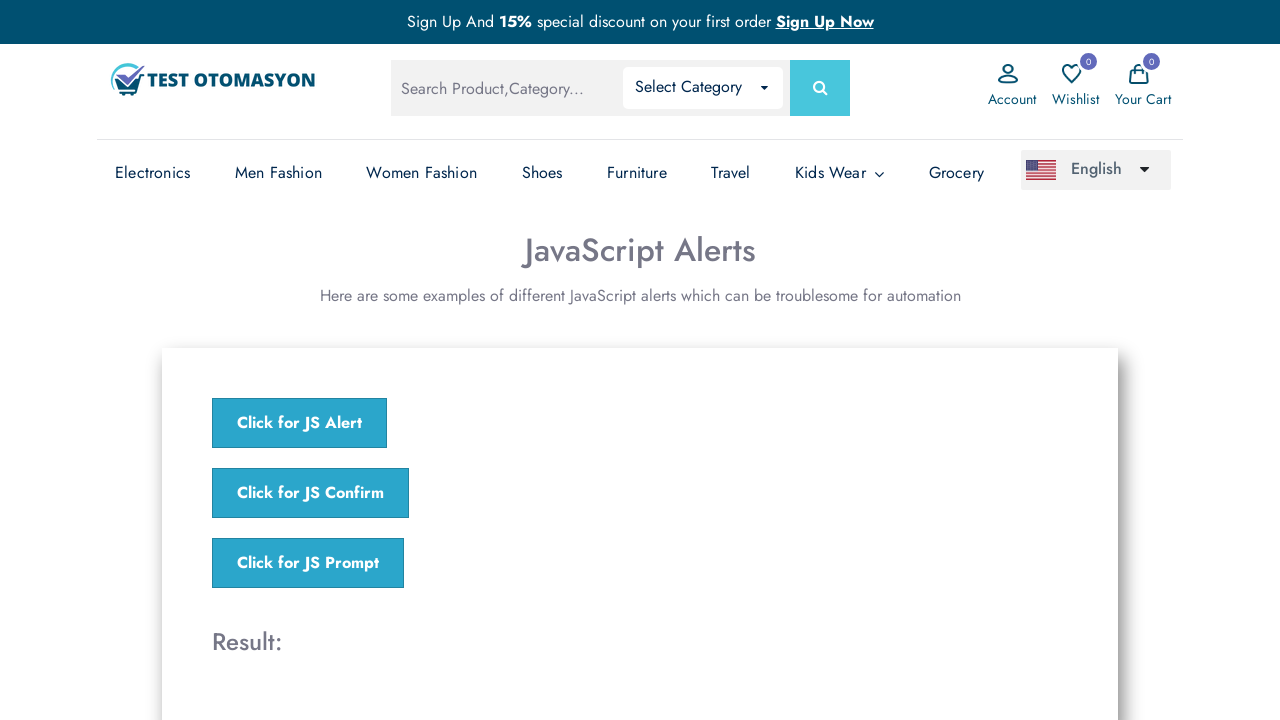

Navigated to JavaScript alert test page
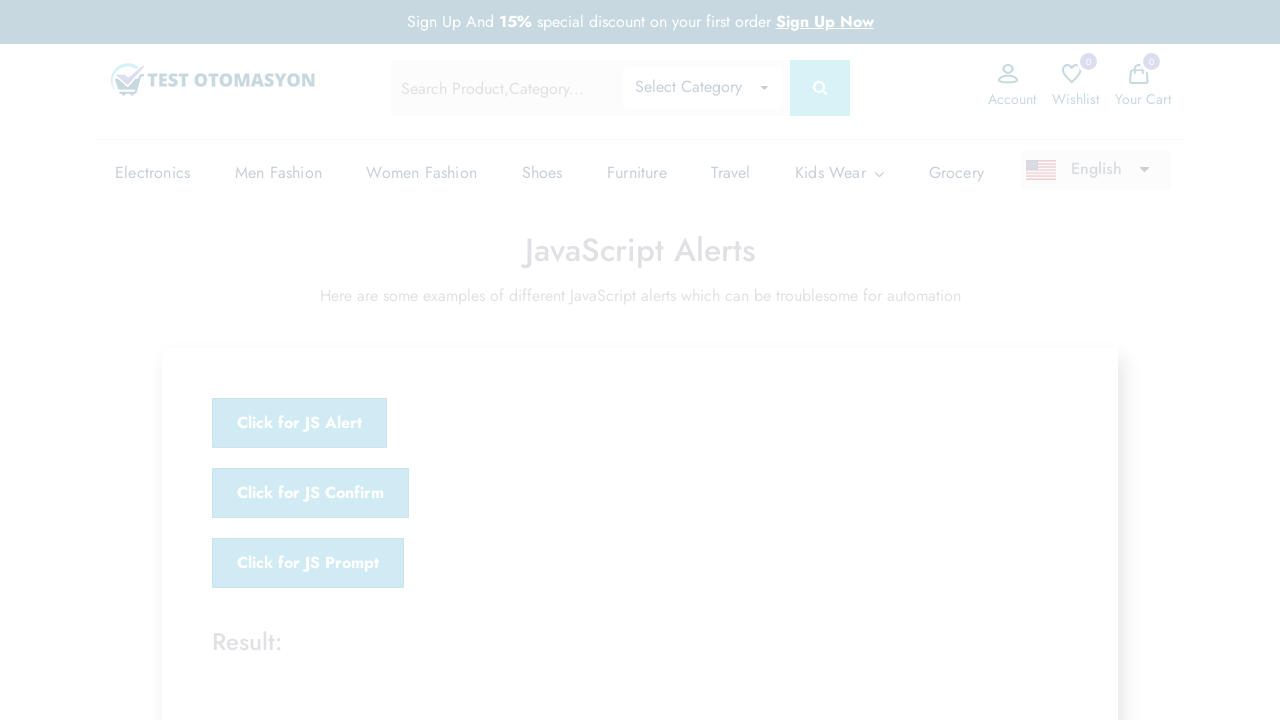

Clicked the confirm alert button at (310, 360) on xpath=//*[@onclick = 'jsConfirm()']
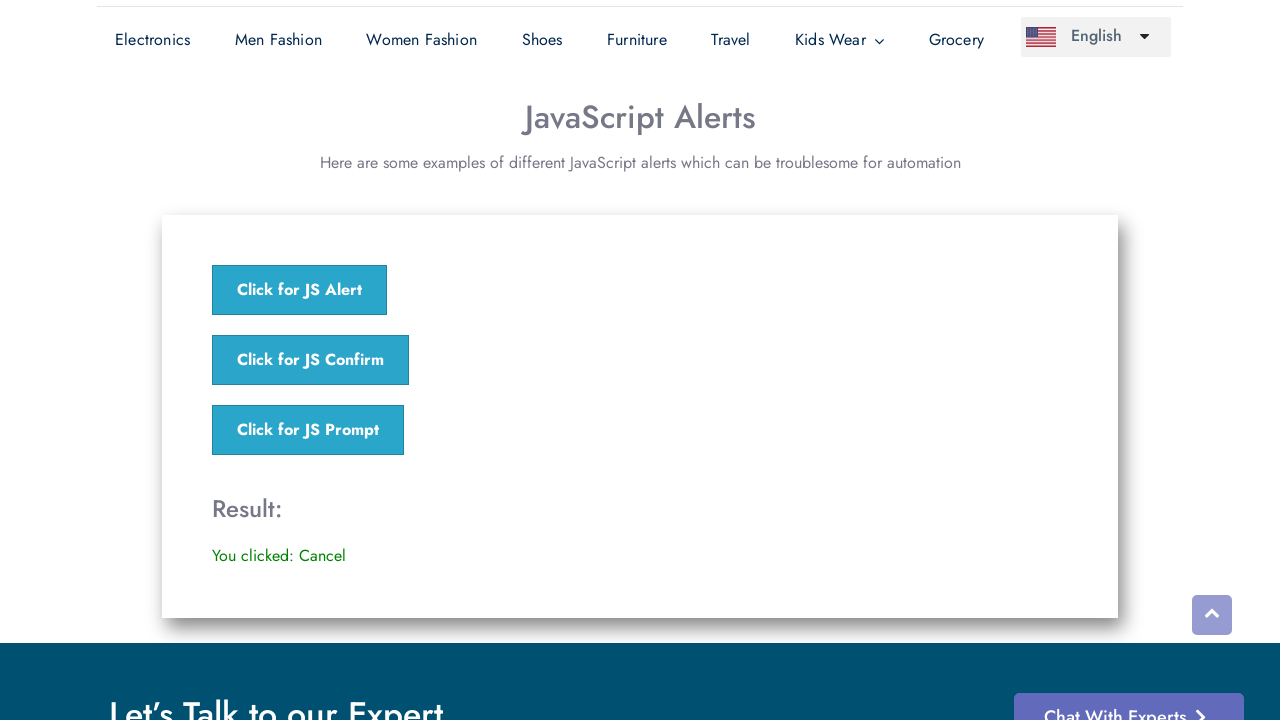

Dismissed the confirm dialog by clicking Cancel
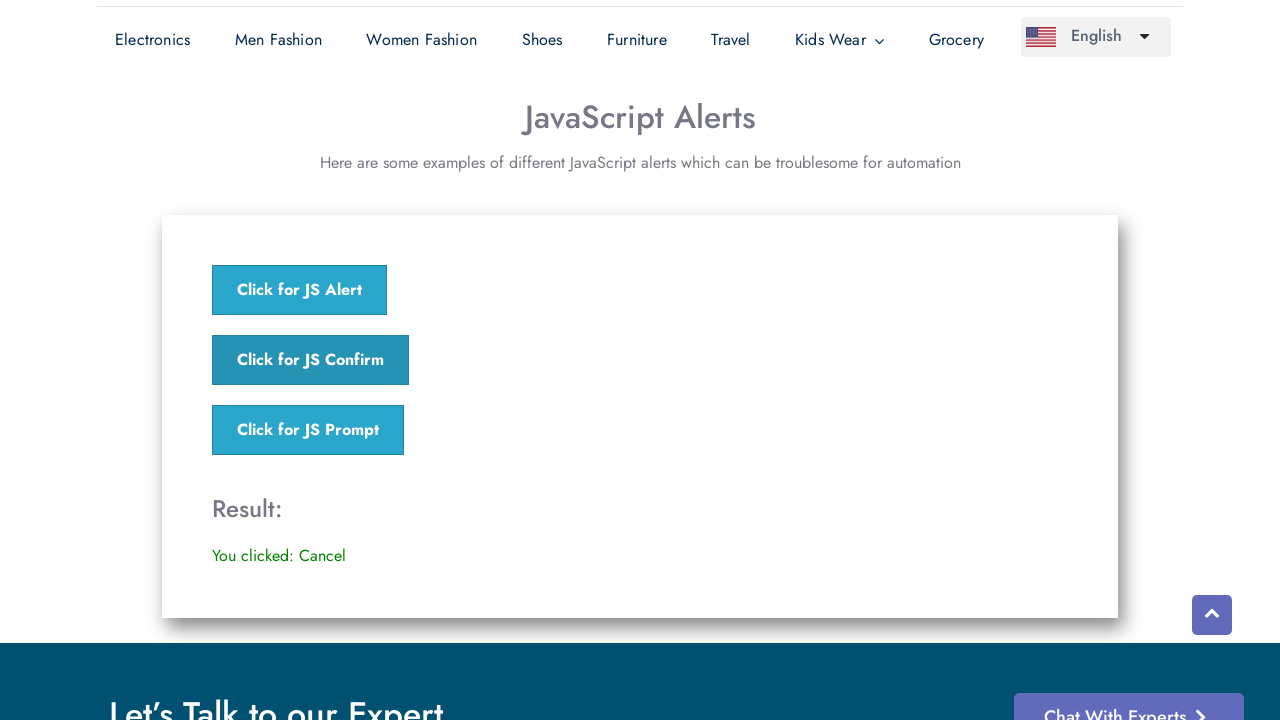

Result text element appeared on the page
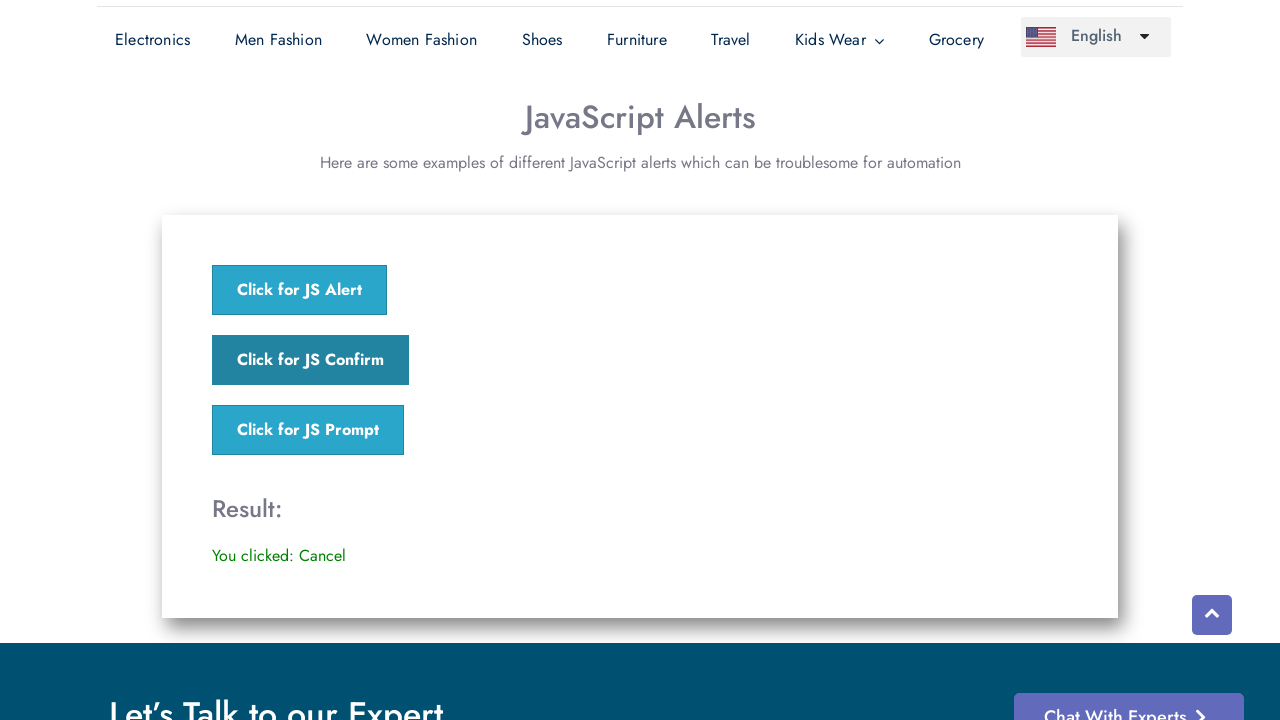

Located the result element
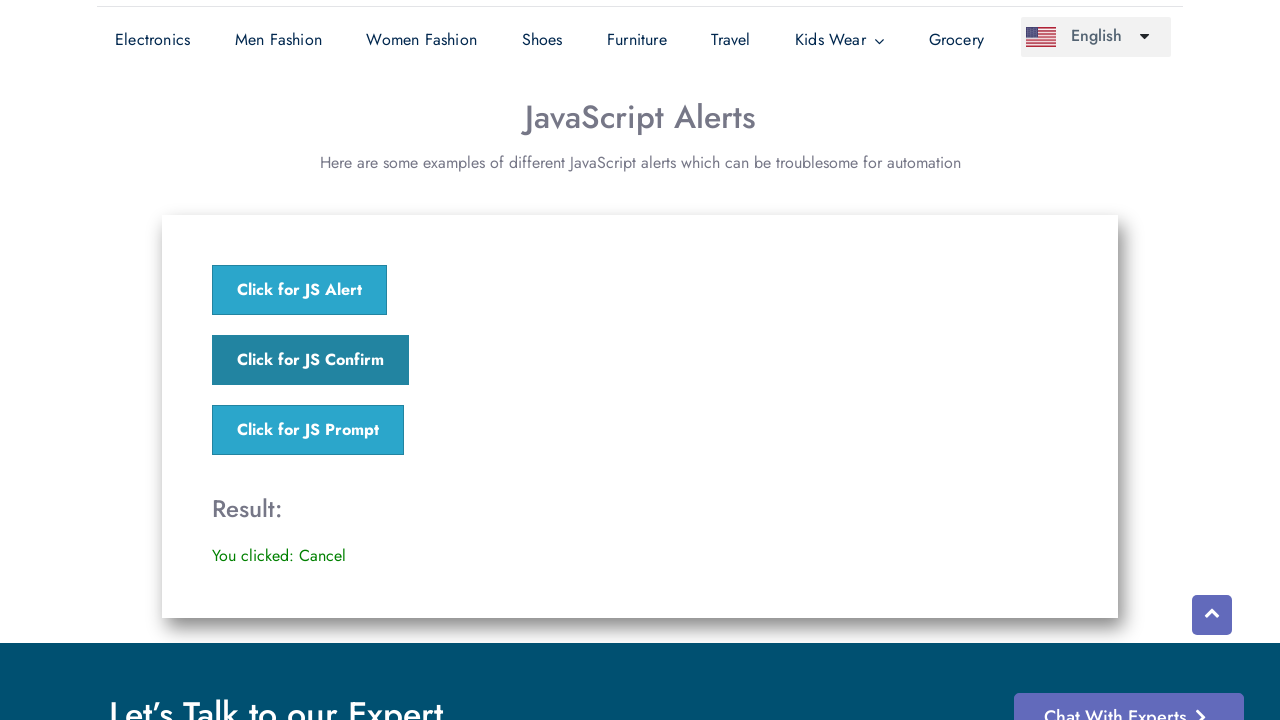

Verified result text shows 'You clicked: Cancel'
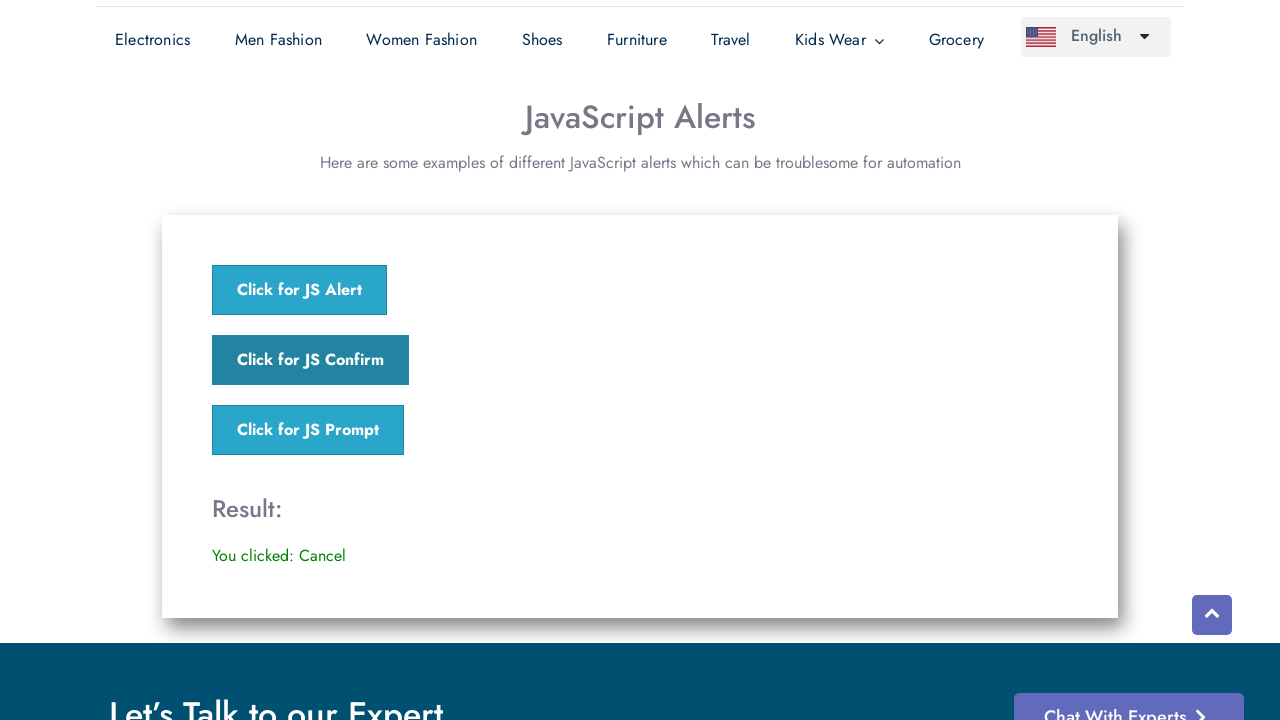

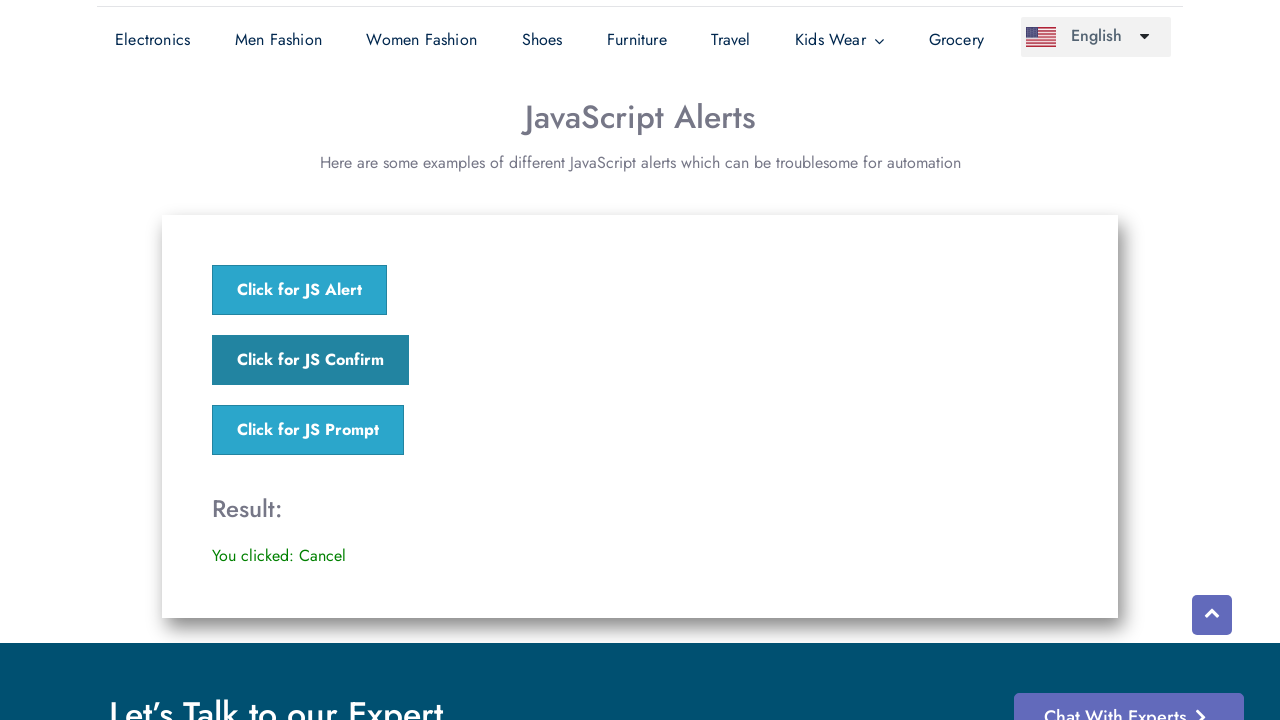